Tests radio button functionality by selecting gender (Male) and age group (Under 18) options, then clicking a button to show selected values and verifying the result.

Starting URL: https://testing.qaautomationlabs.com/radio-button.php

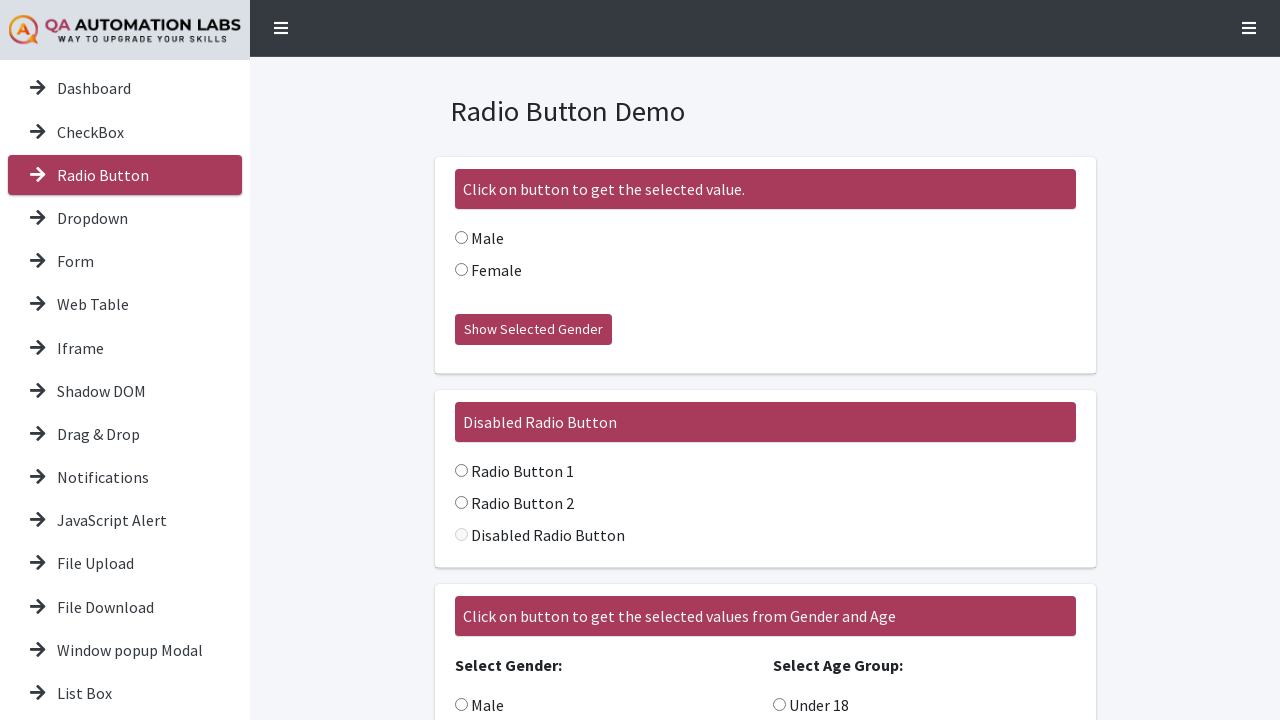

Navigated to radio button test page
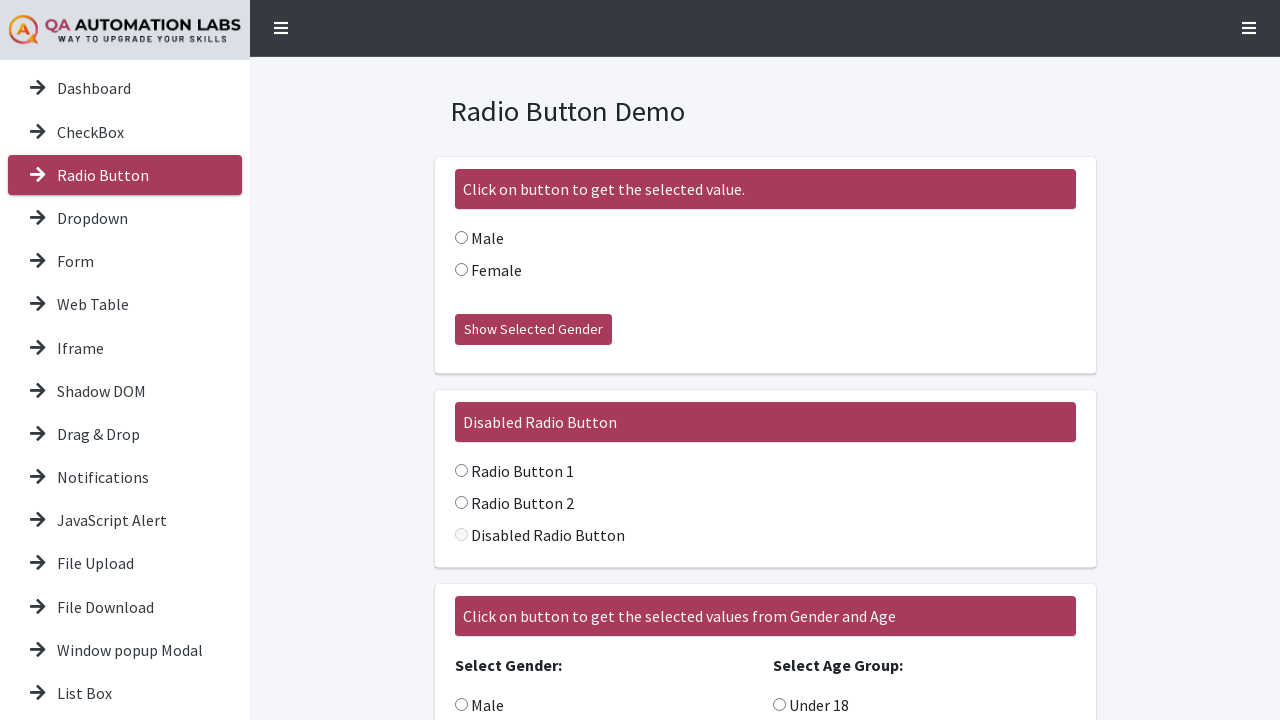

Clicked Male radio button at (461, 705) on xpath=//div[@class='col-6']//label[contains(text(),'Male')]//input
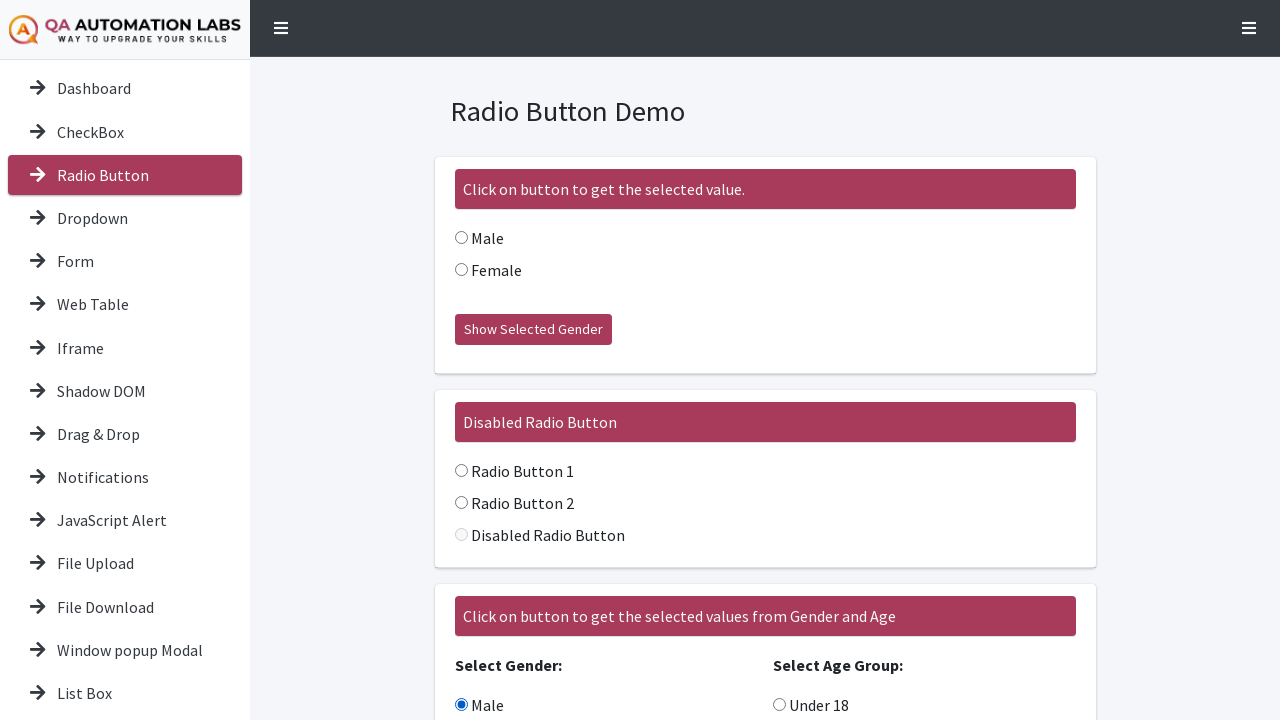

Scrolled down 500 pixels
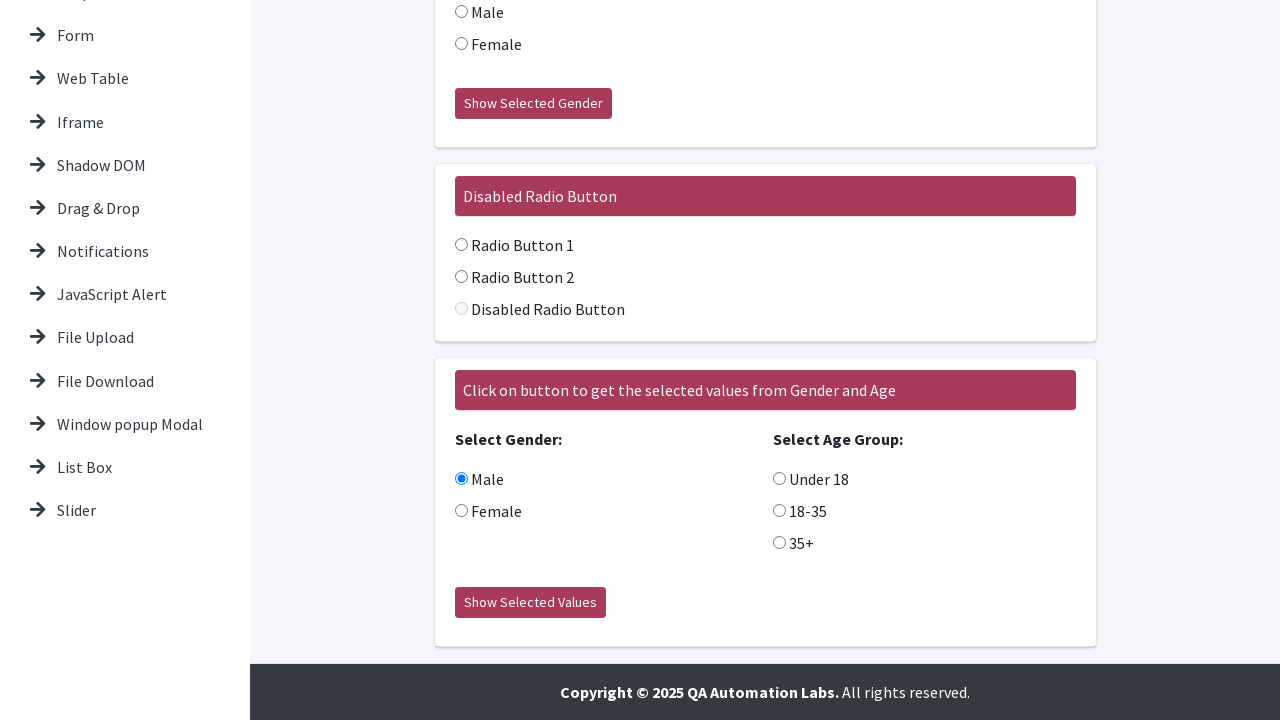

Clicked Under 18 age group radio button at (779, 479) on xpath=//input[@value='Under 18']
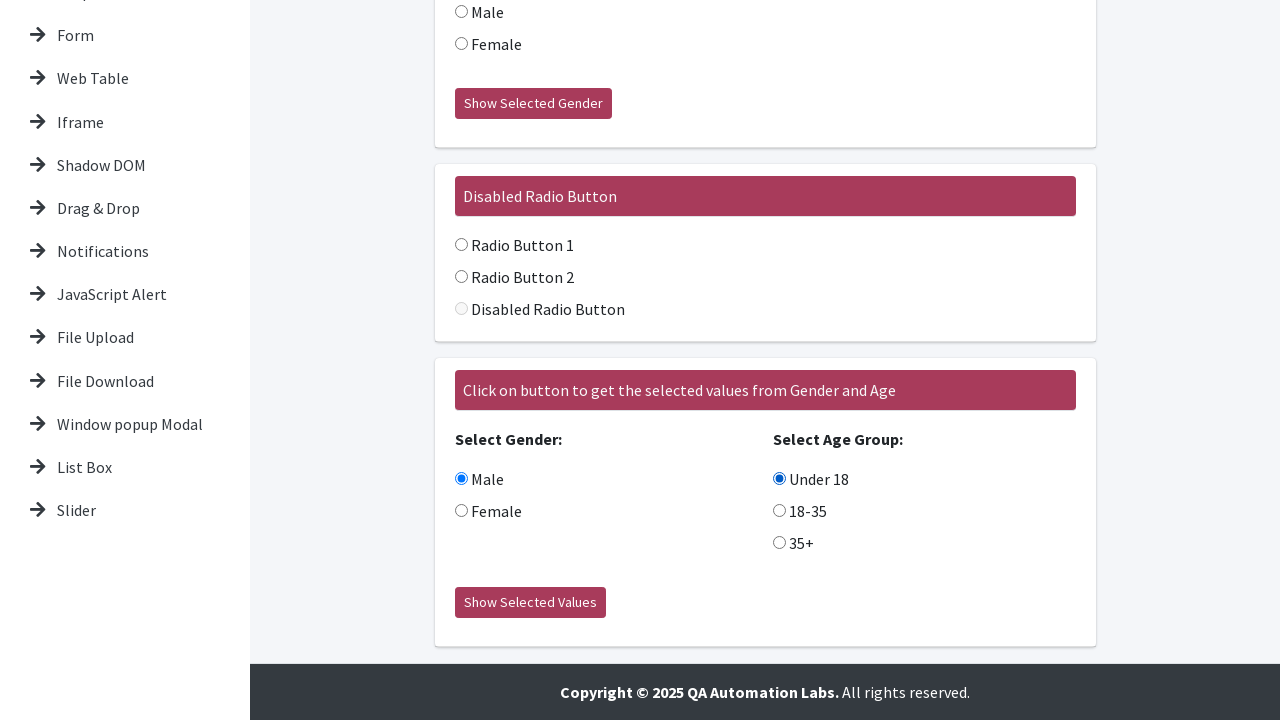

Clicked Show Selected Values button at (530, 603) on xpath=//button[text()='Show Selected Values']
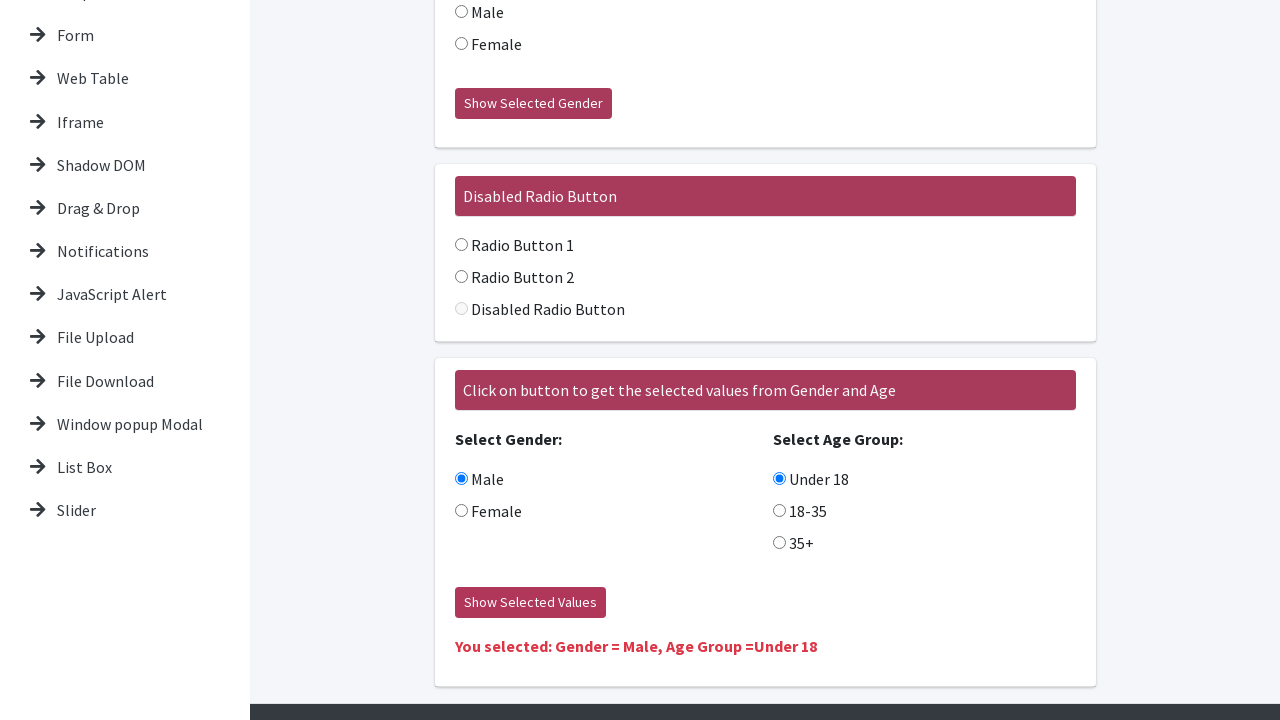

Result section appeared with selected values
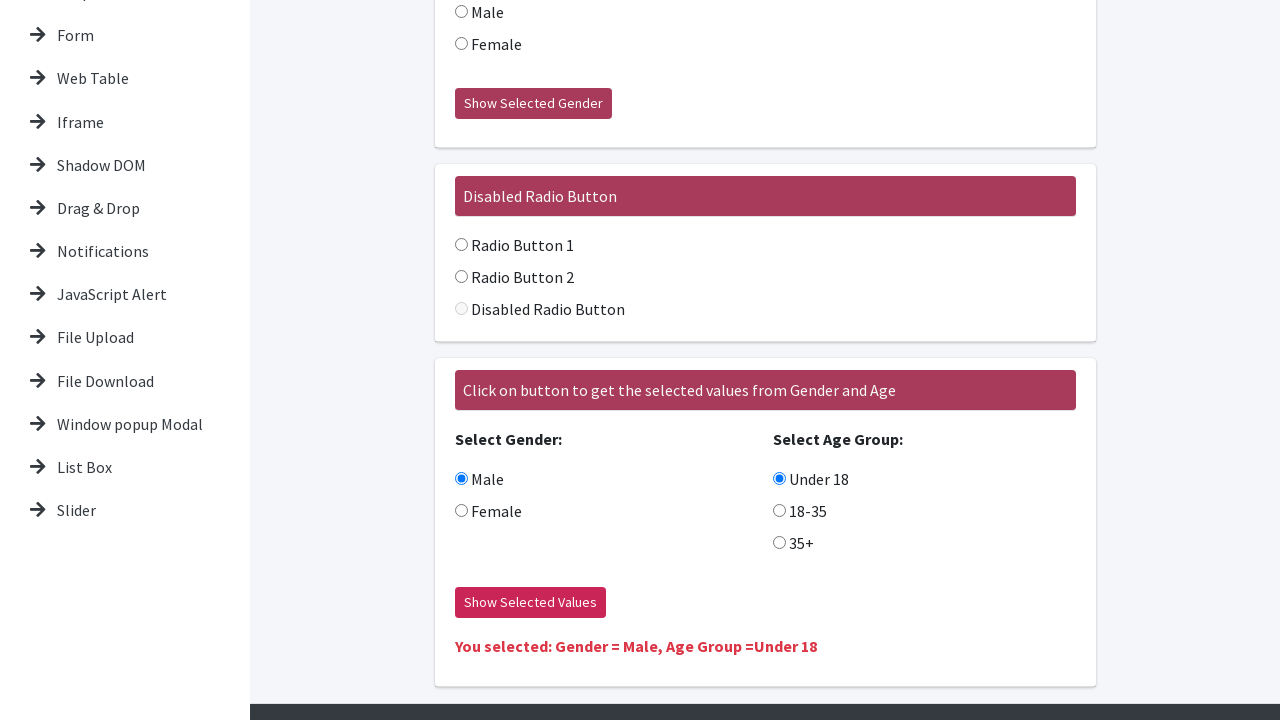

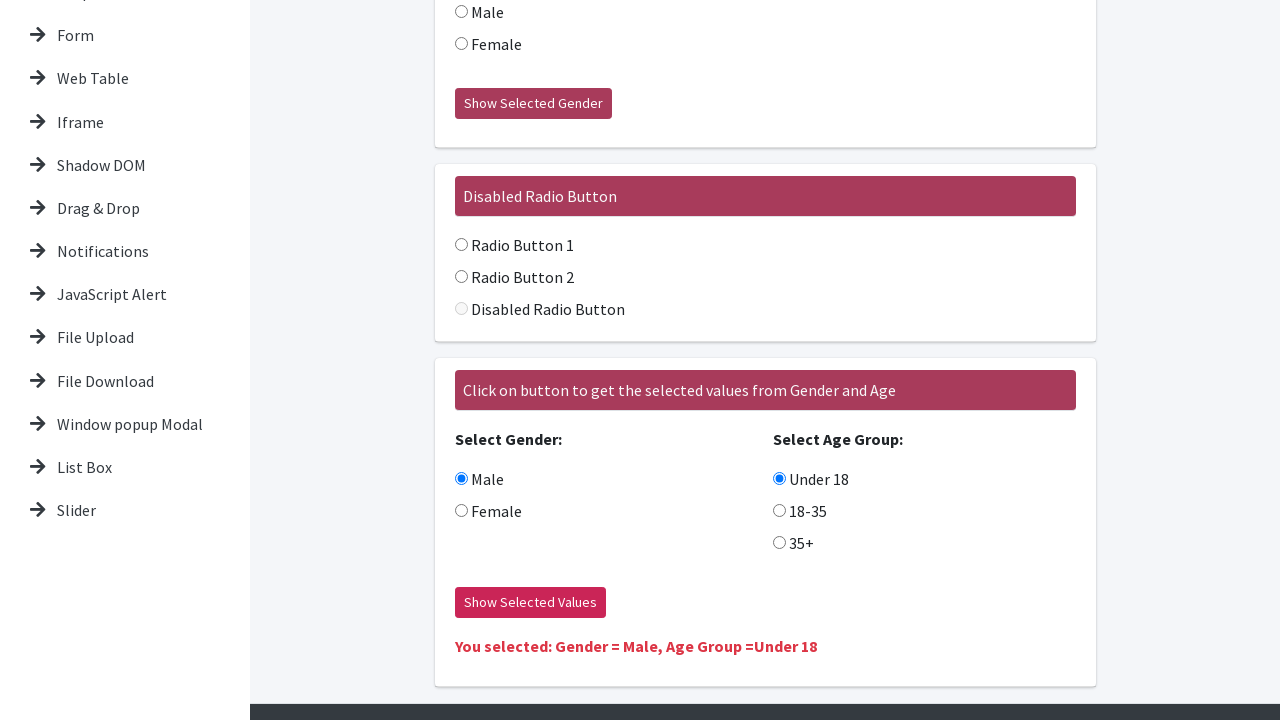